Tests payment form validation by entering a negative amount to verify the error message

Starting URL: https://testing-qa.netlify.app/pages/banco.html

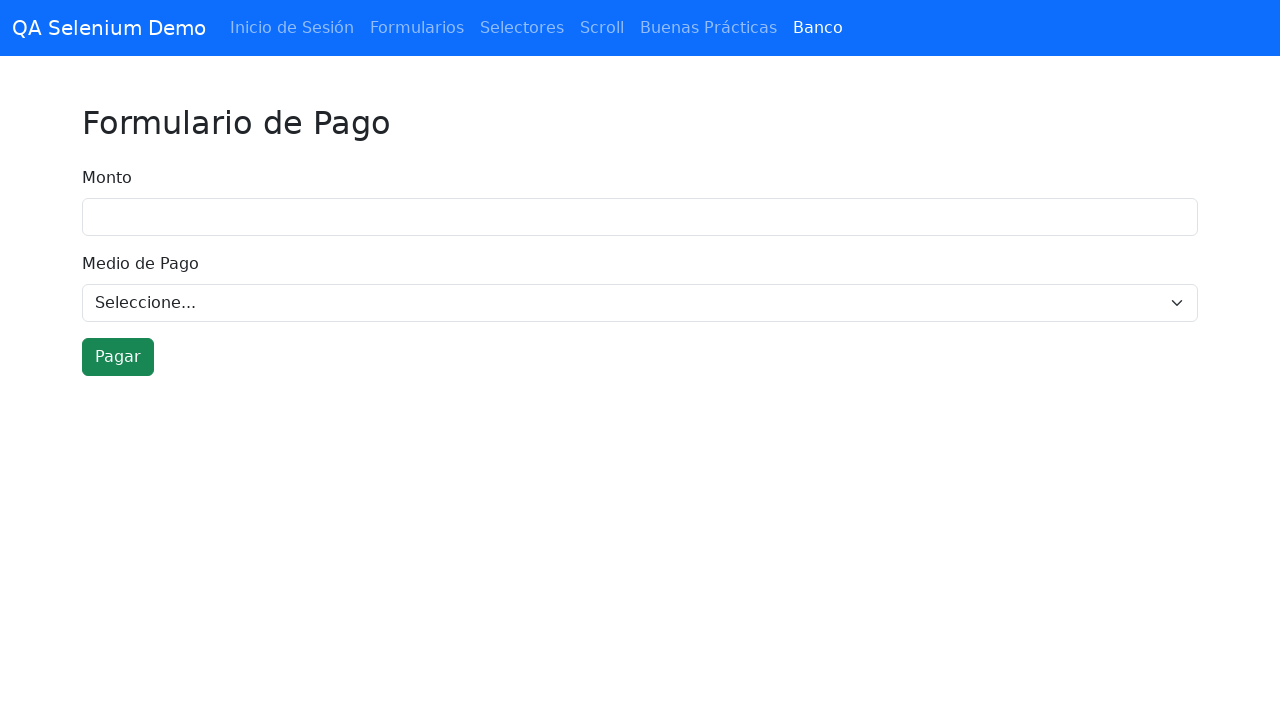

Navigated to banco.html payment form page
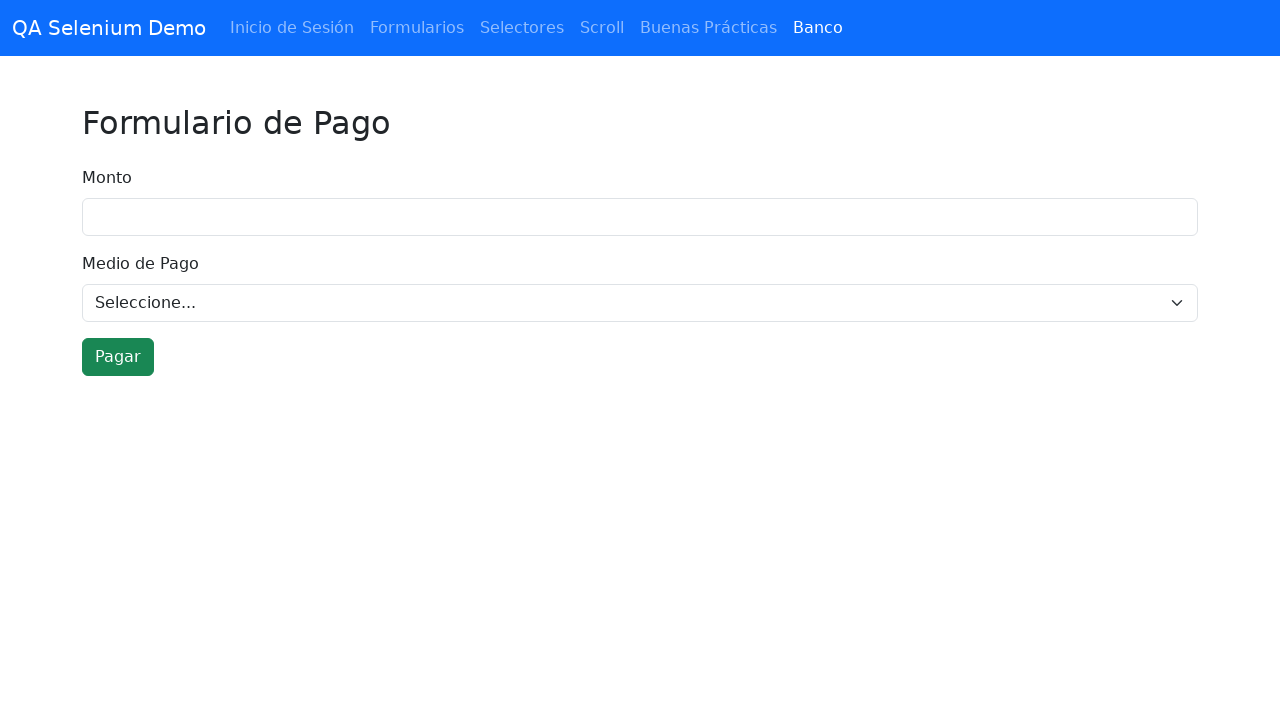

Entered negative amount -5000 in payment form on input[type='number'], input[name='monto'], #monto
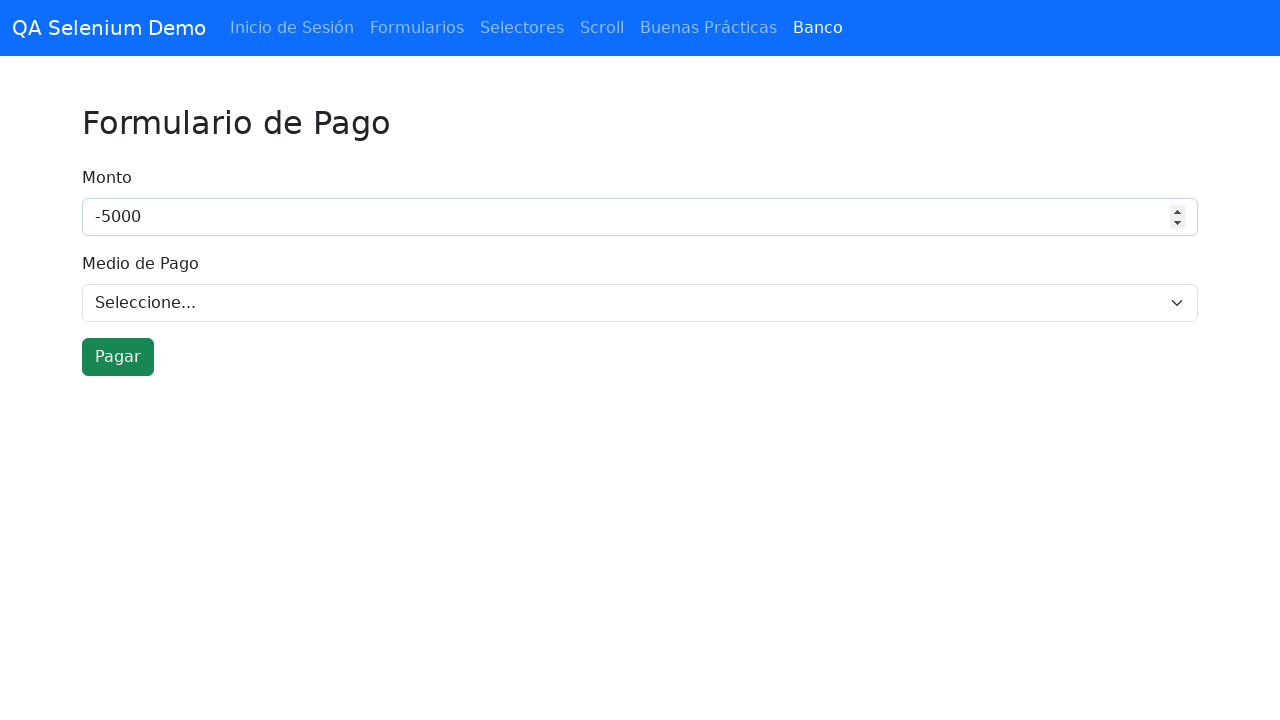

Selected payment method from dropdown on select
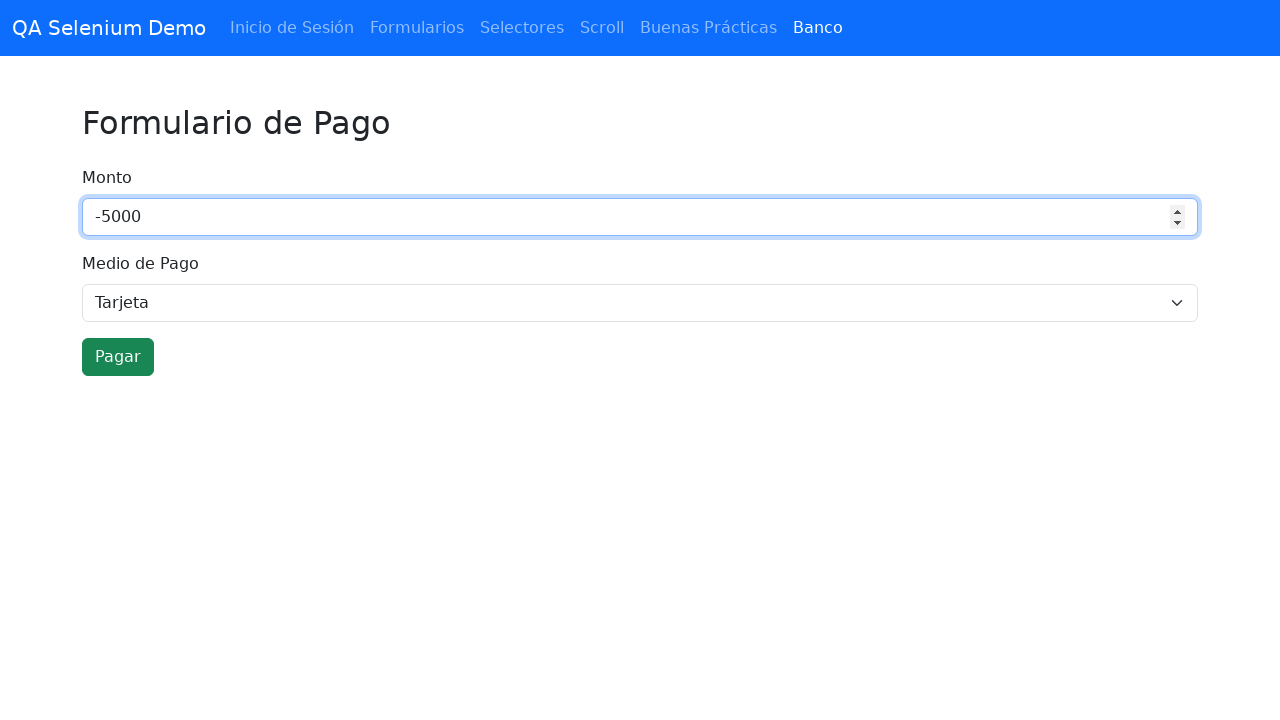

Clicked submit button to validate payment form at (118, 357) on button[type='submit'], input[type='submit'], .btn-primary
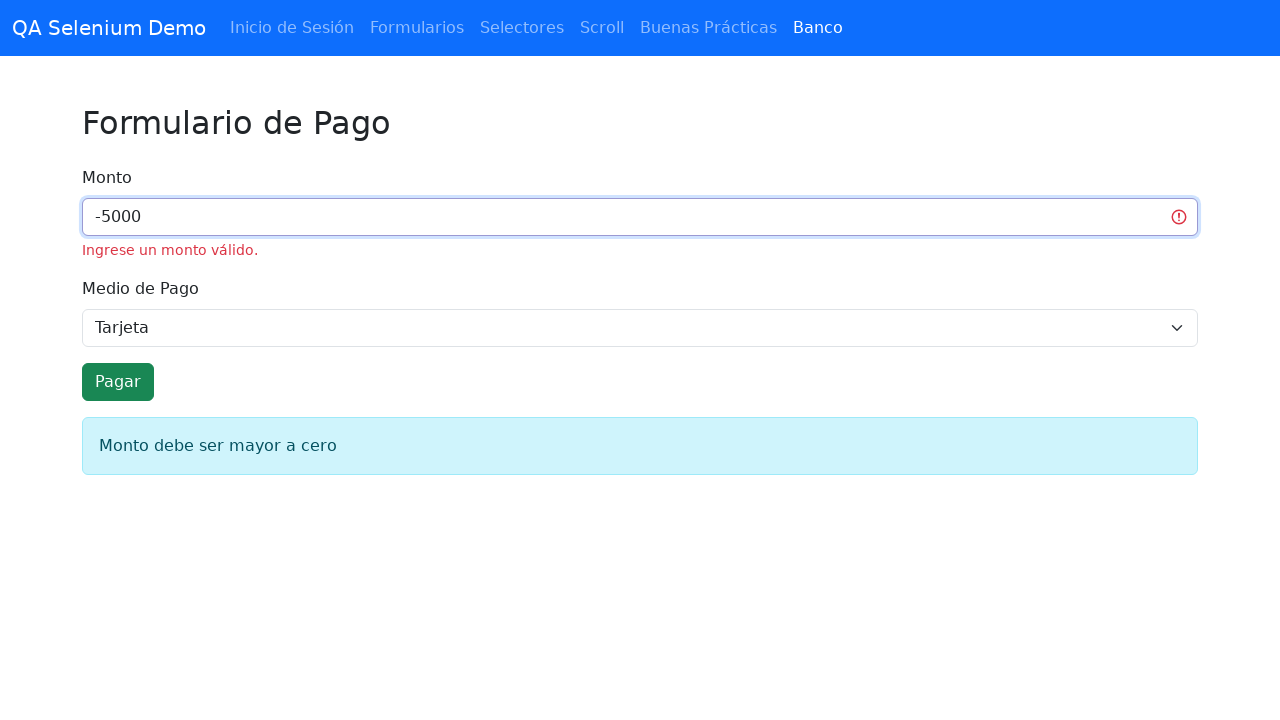

Validation error message appeared on page
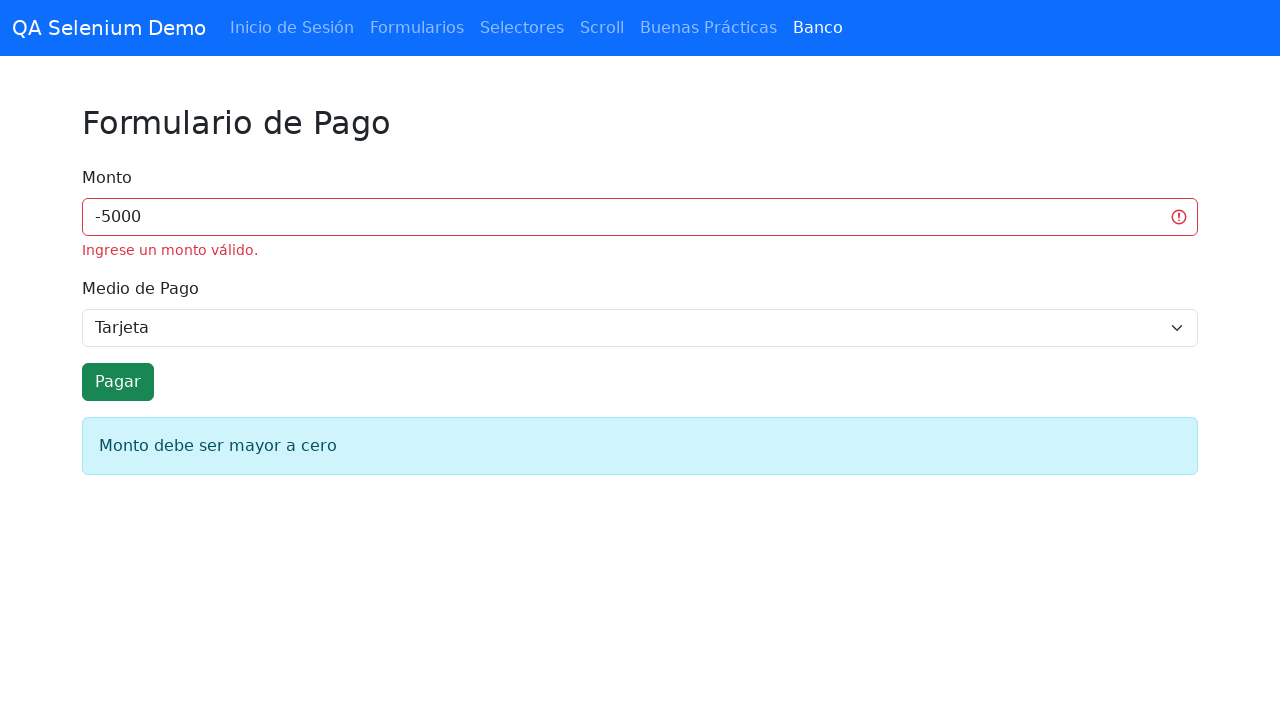

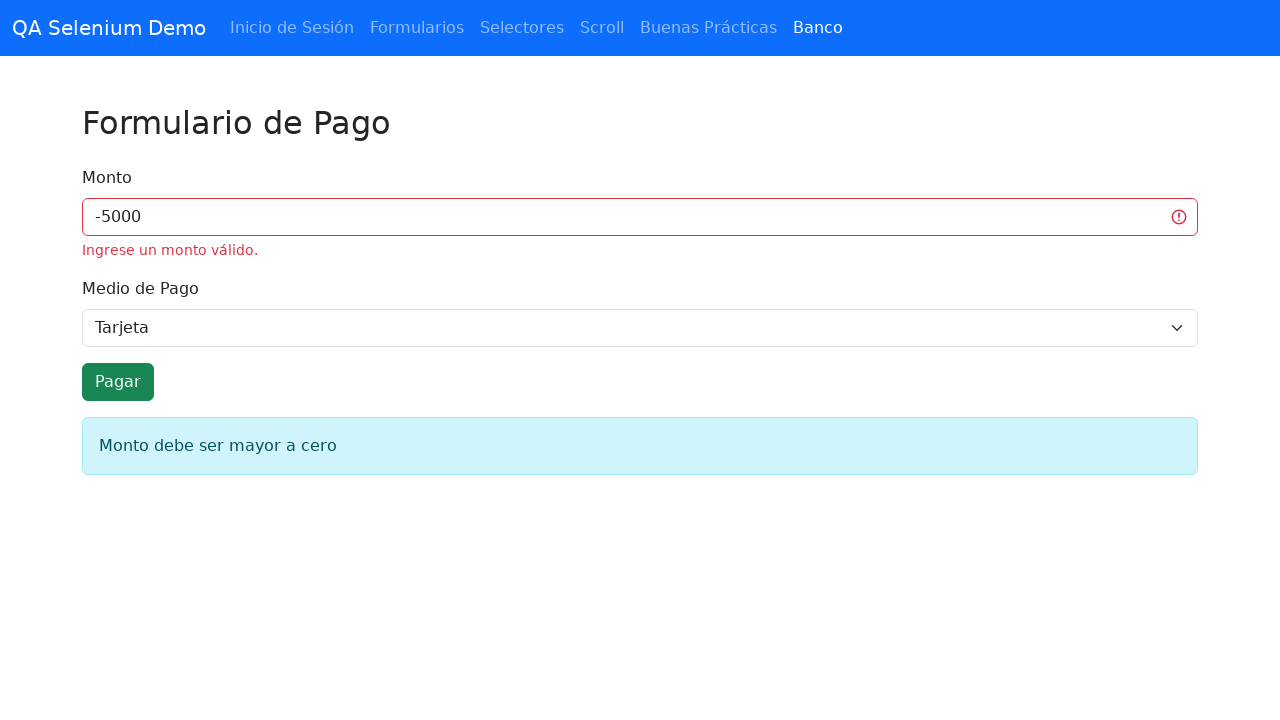